Fills out the contact form with name, email, subject and message fields

Starting URL: https://www.globalsqa.com/contact-us/

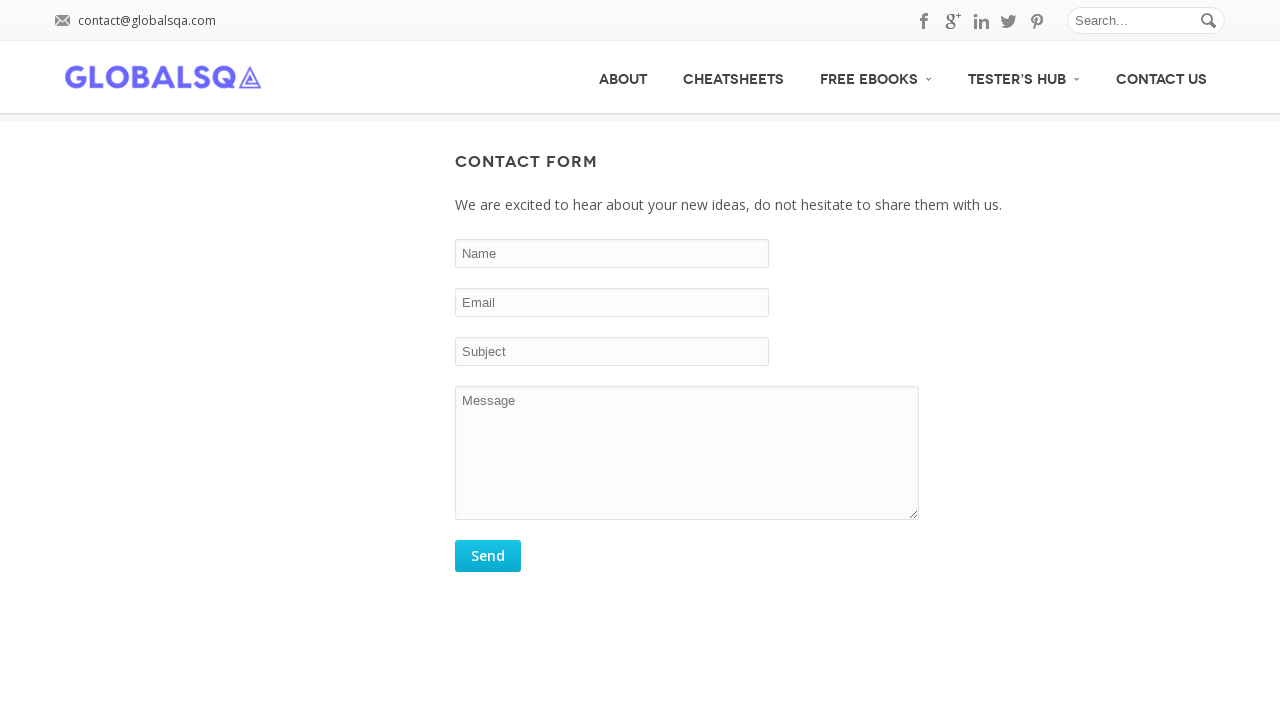

Filled name field with 'James Bond' on //input[@id='comment_name']
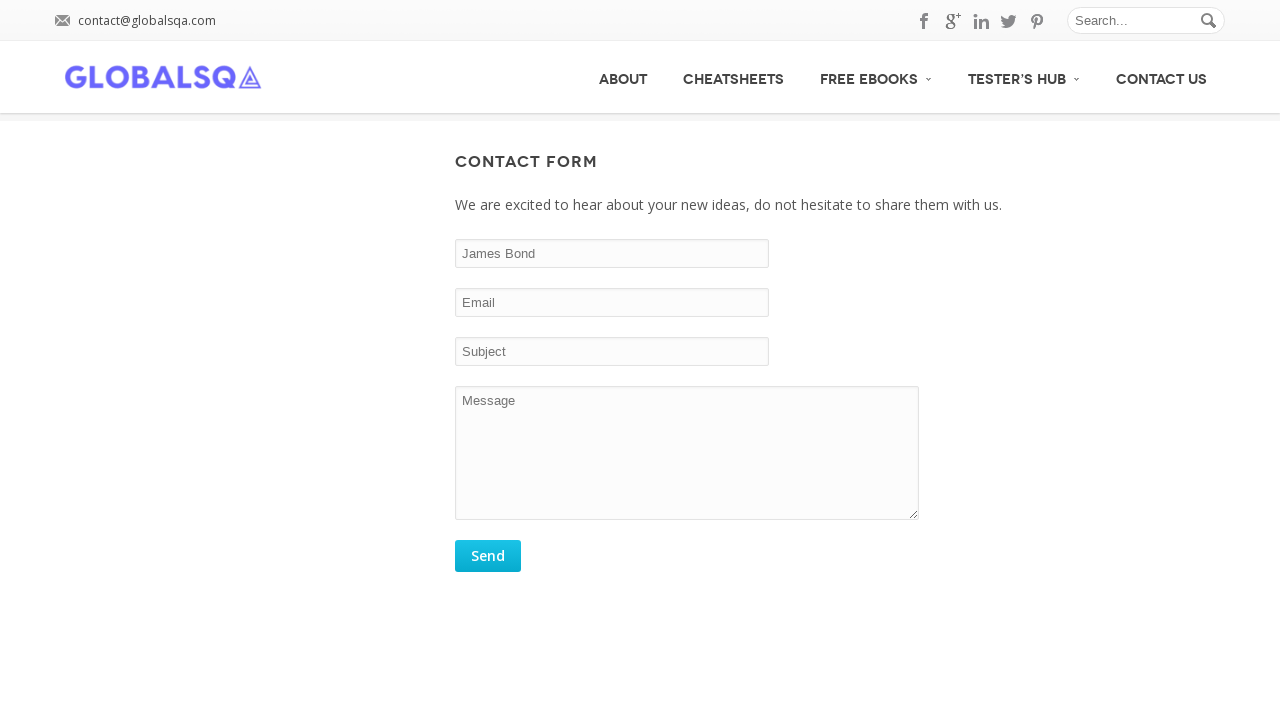

Filled email field with 'james12@gmail.com' on //input[@name='email']
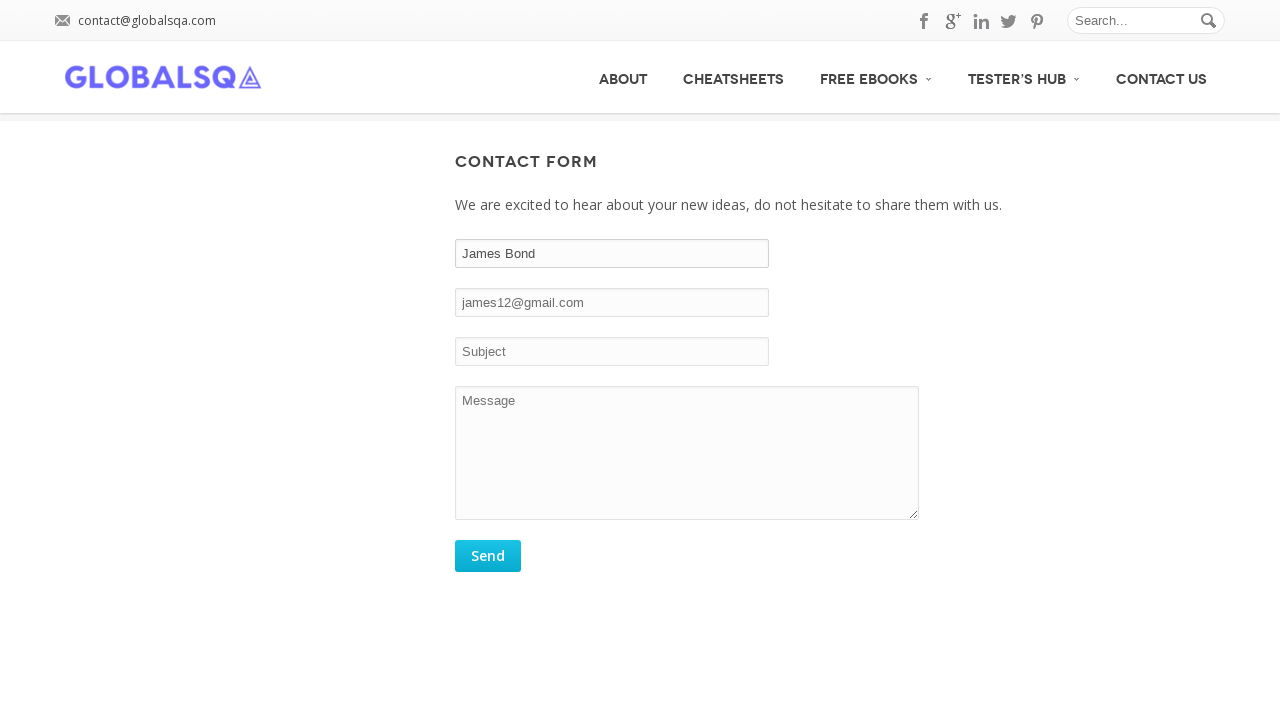

Filled subject field with 'Automation script-1' on //input[@id='subject']
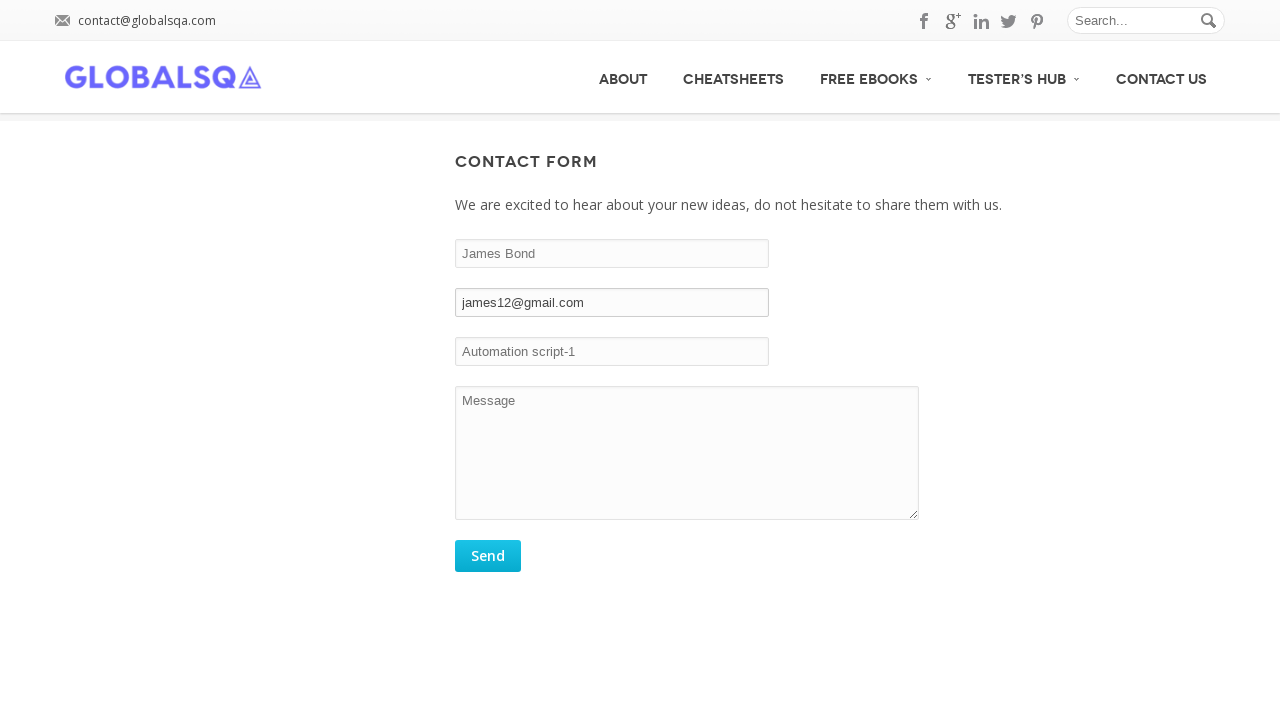

Filled message field with 'First Automation script test' on //textarea[@id='comment']
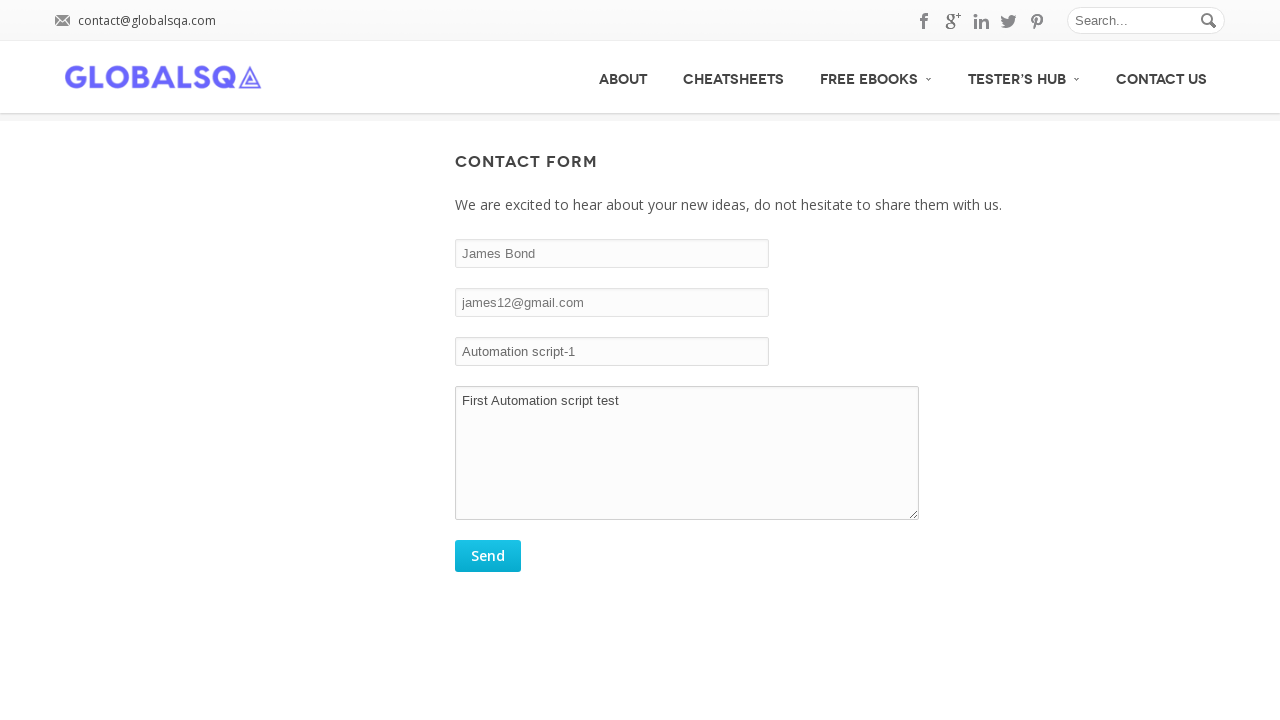

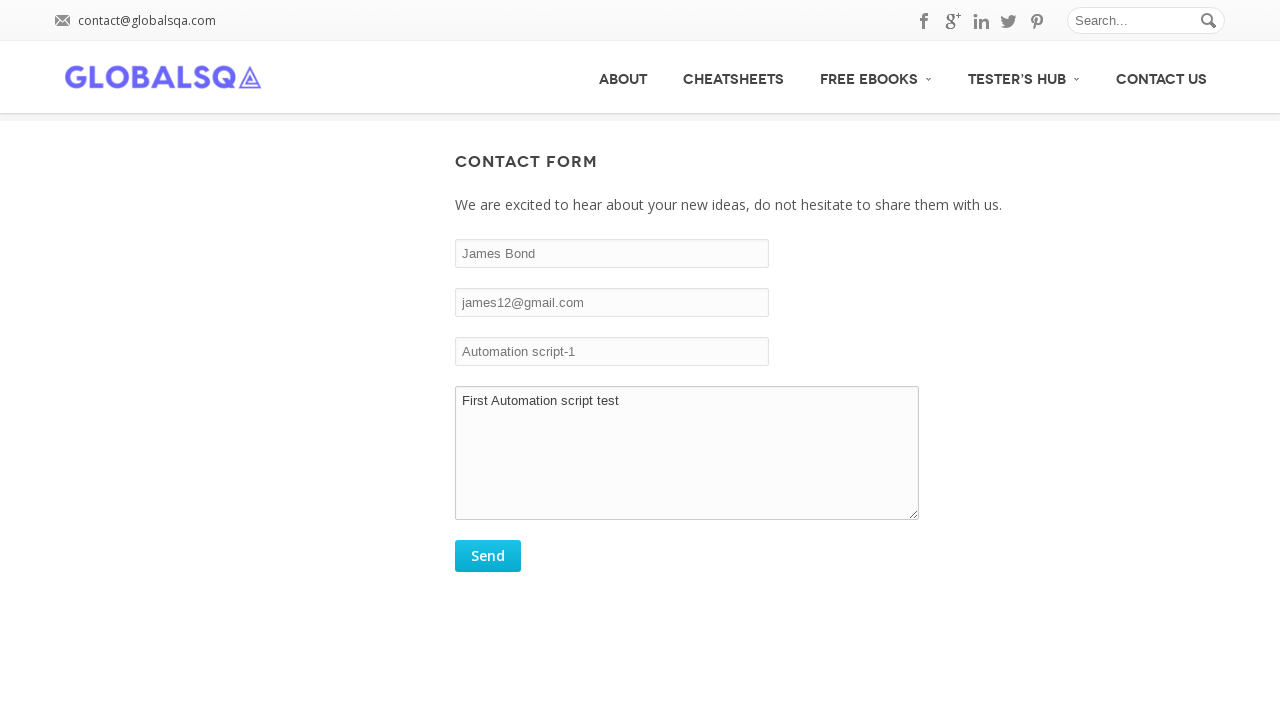